Tests file upload functionality by uploading a text file and verifying the success message is displayed

Starting URL: https://the-internet.herokuapp.com/upload

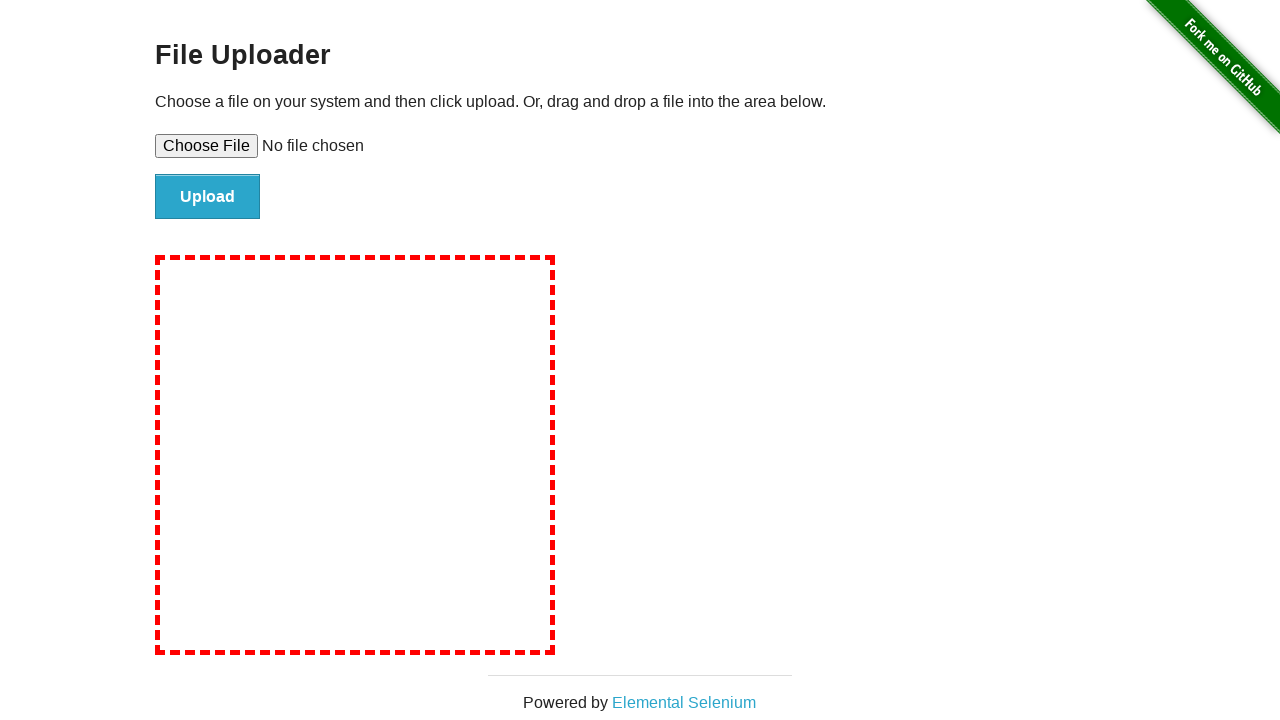

Created temporary test file for upload
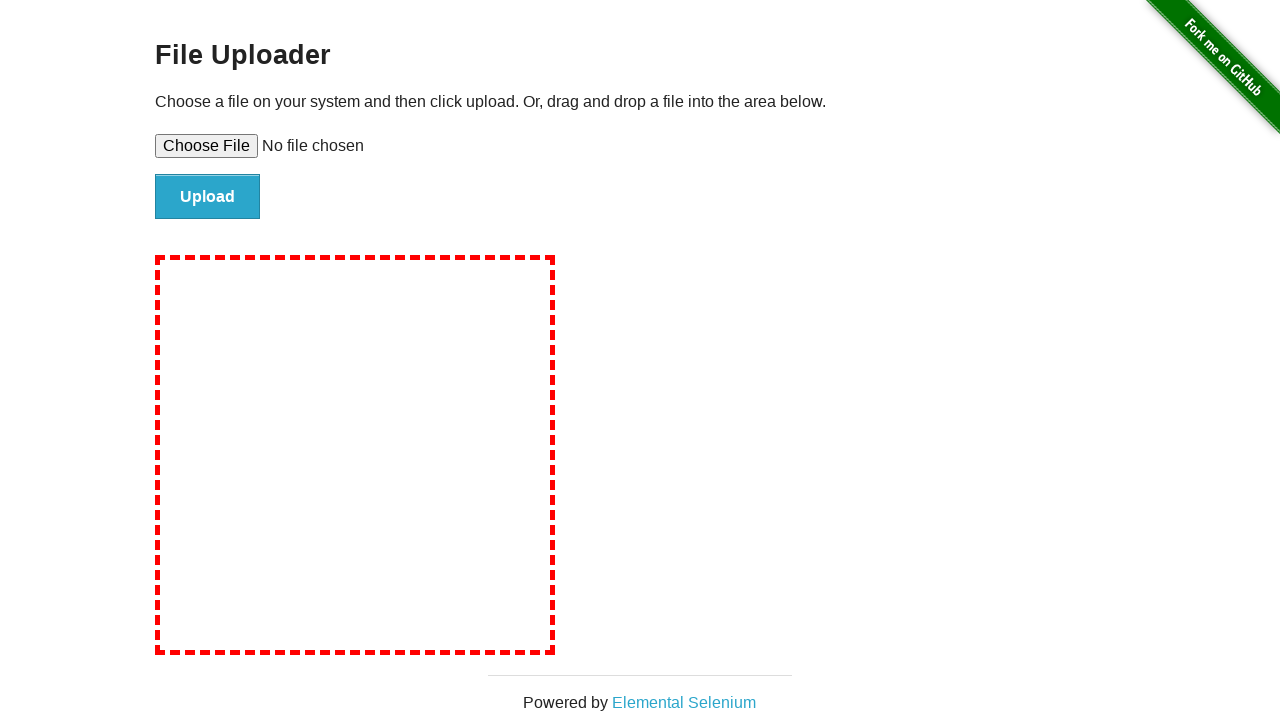

File upload input element is ready
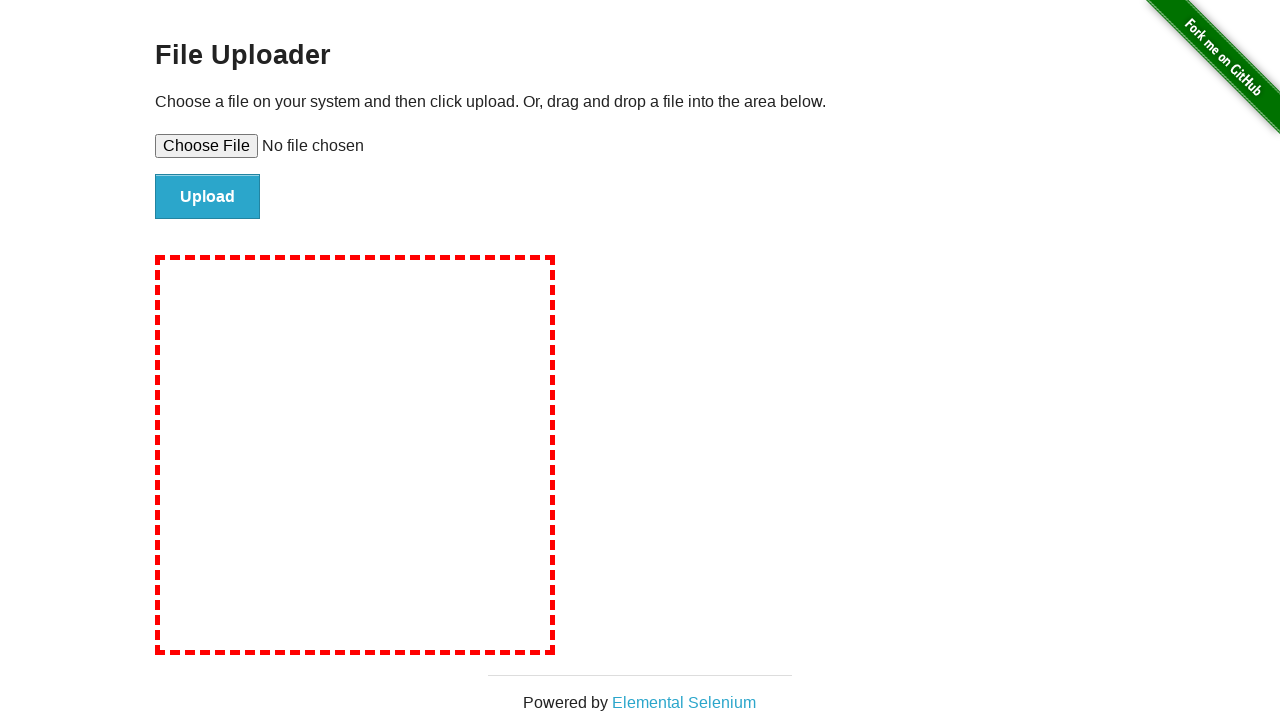

Selected test file for upload
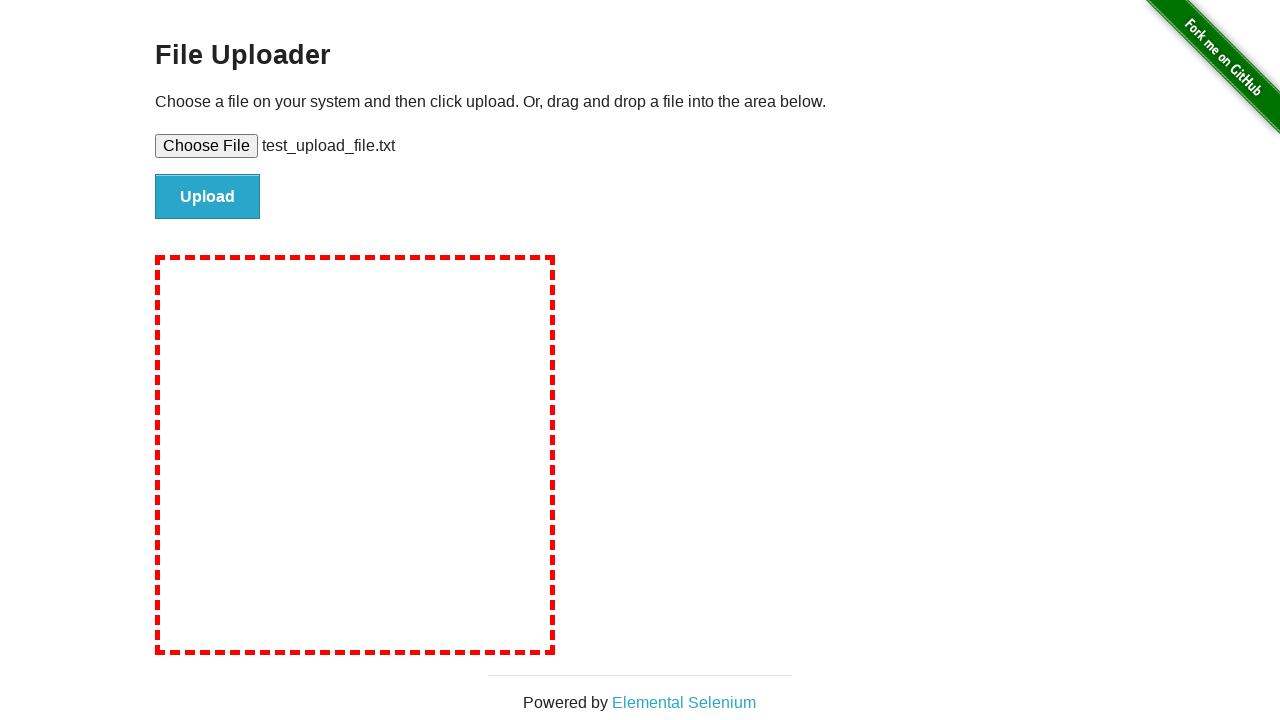

Clicked file submit button at (208, 197) on #file-submit
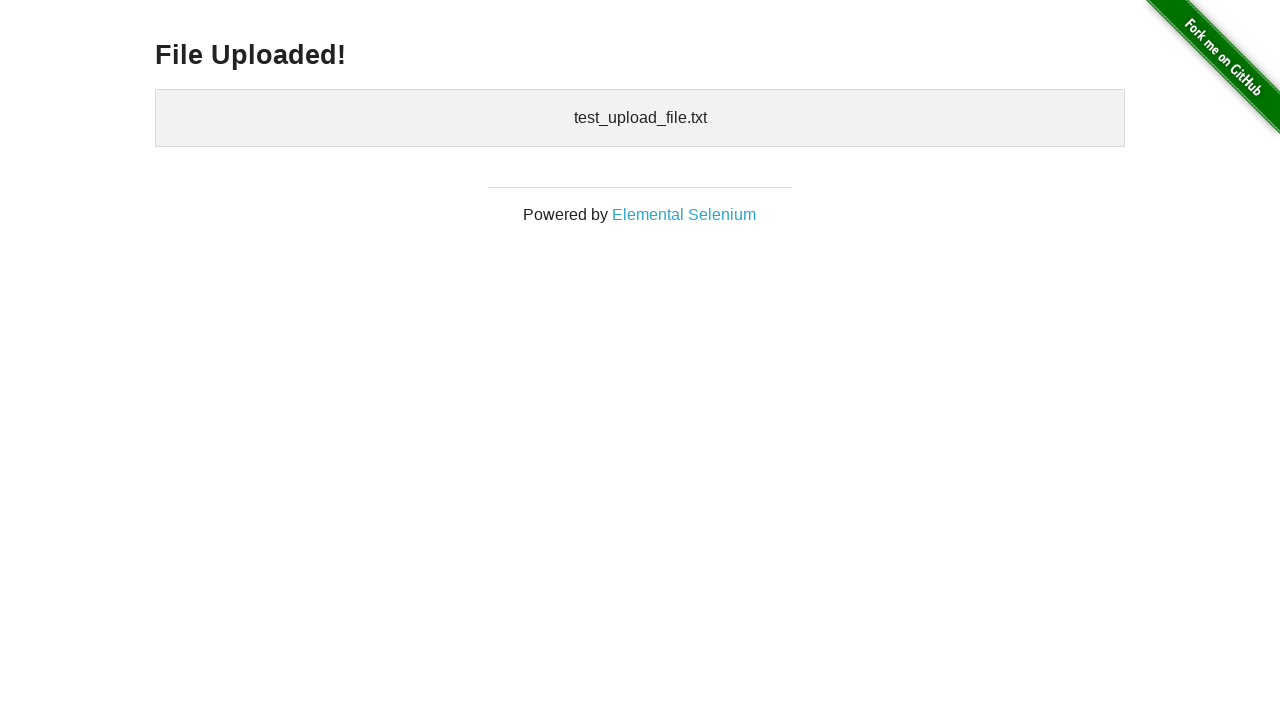

Retrieved success message text
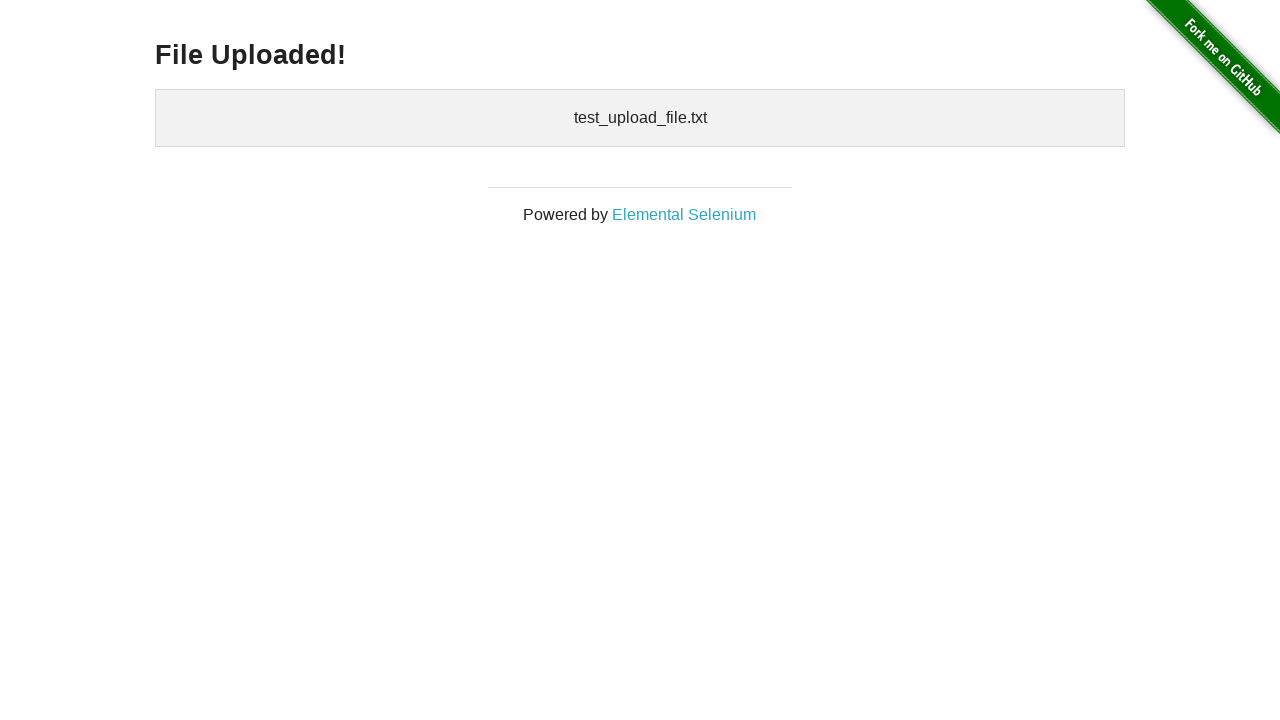

Verified 'File Uploaded!' success message is displayed
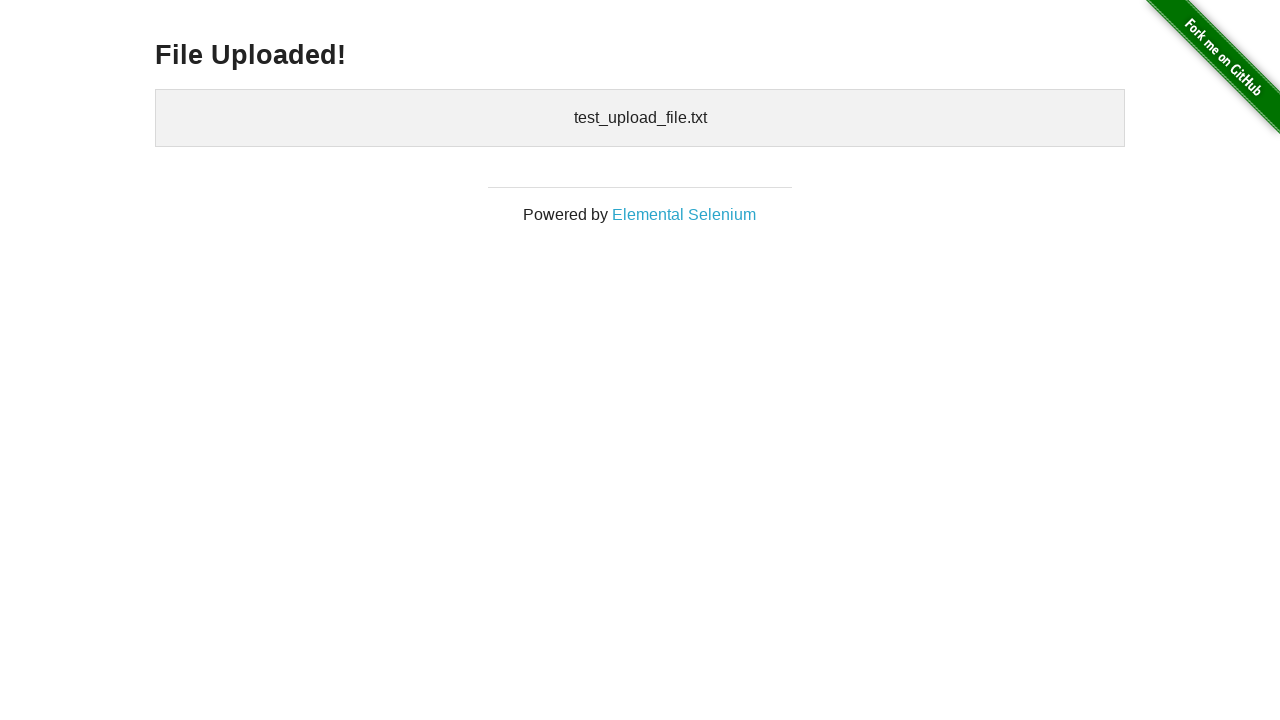

Cleaned up temporary test file
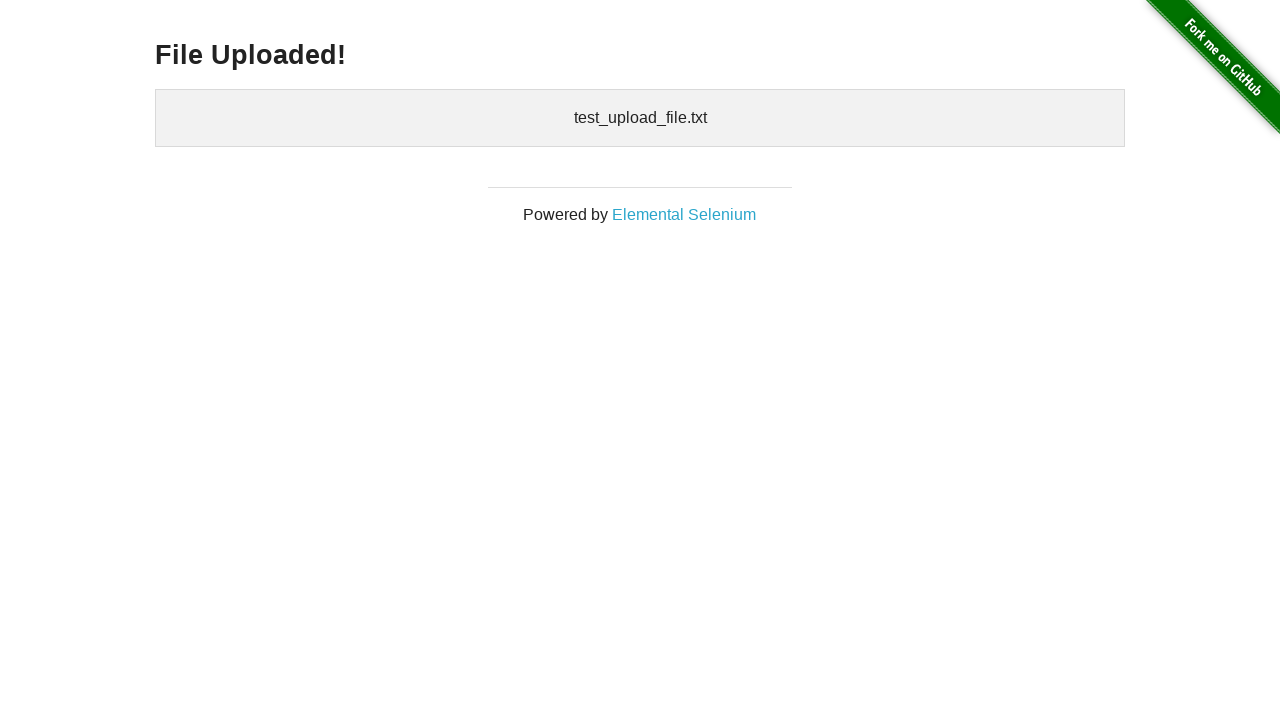

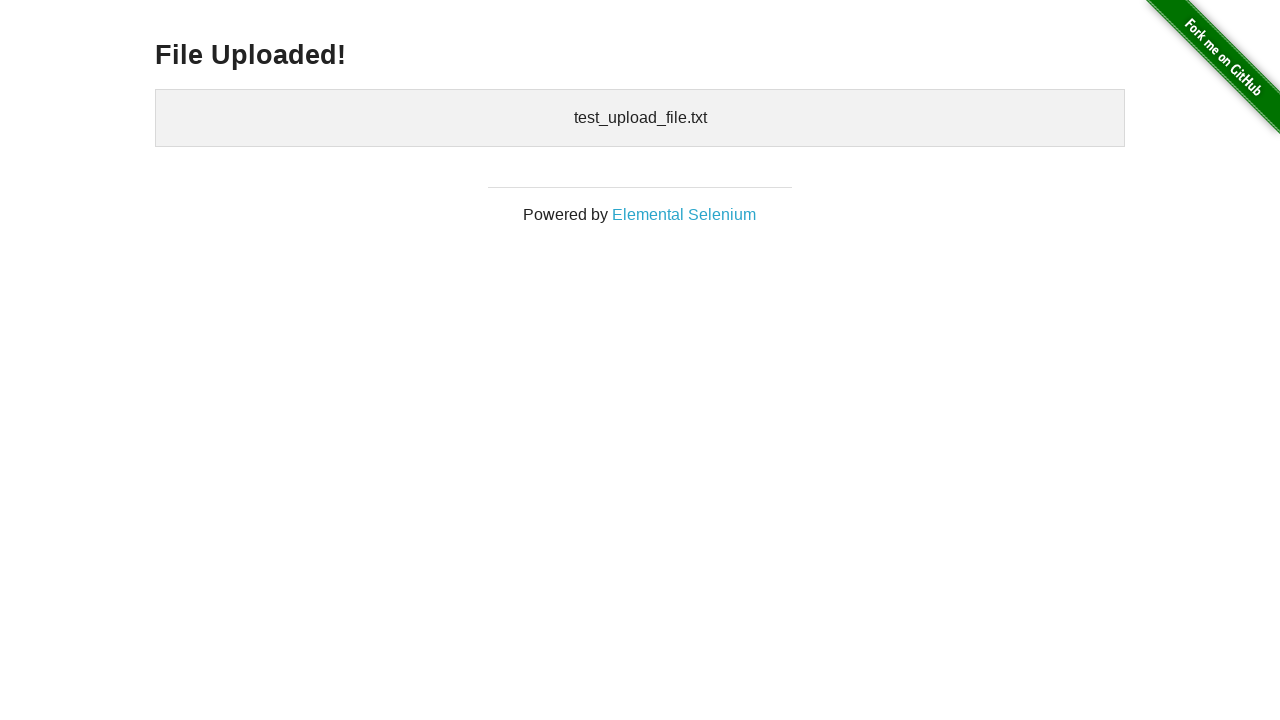